Navigates to the Flipkart website and maximizes the browser window

Starting URL: https://www.flipkart.com/

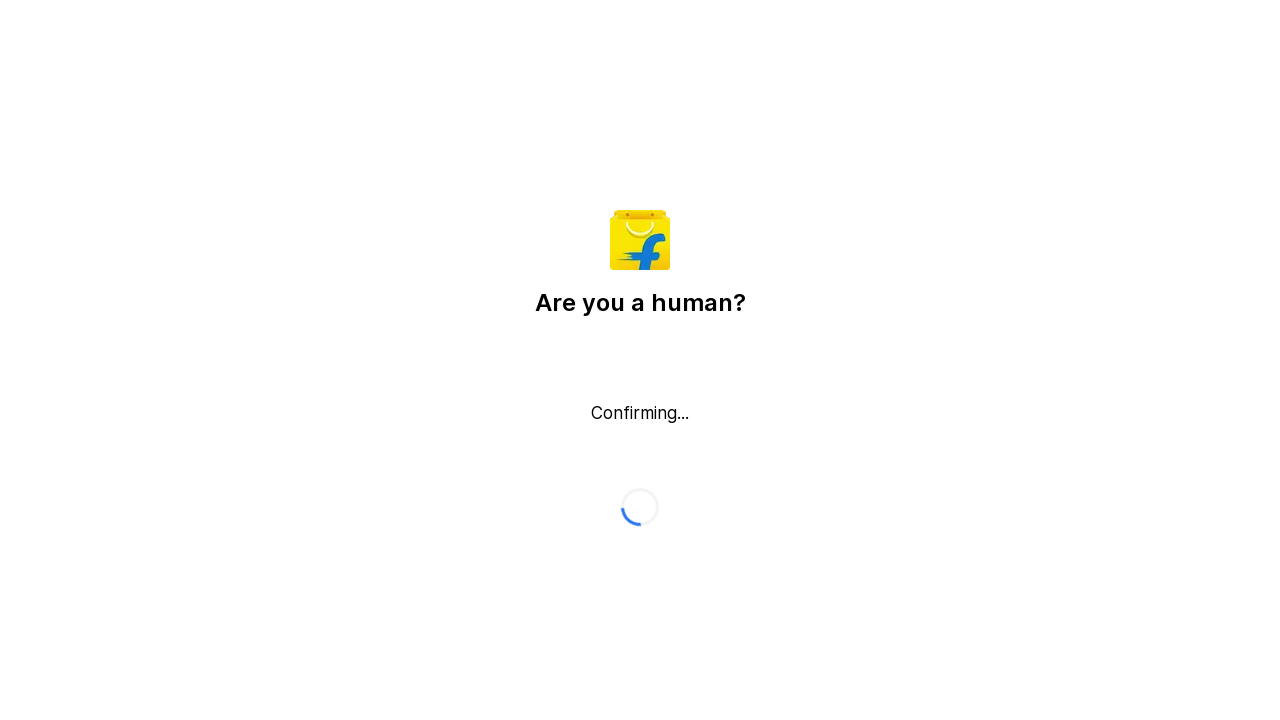

Navigated to Flipkart website
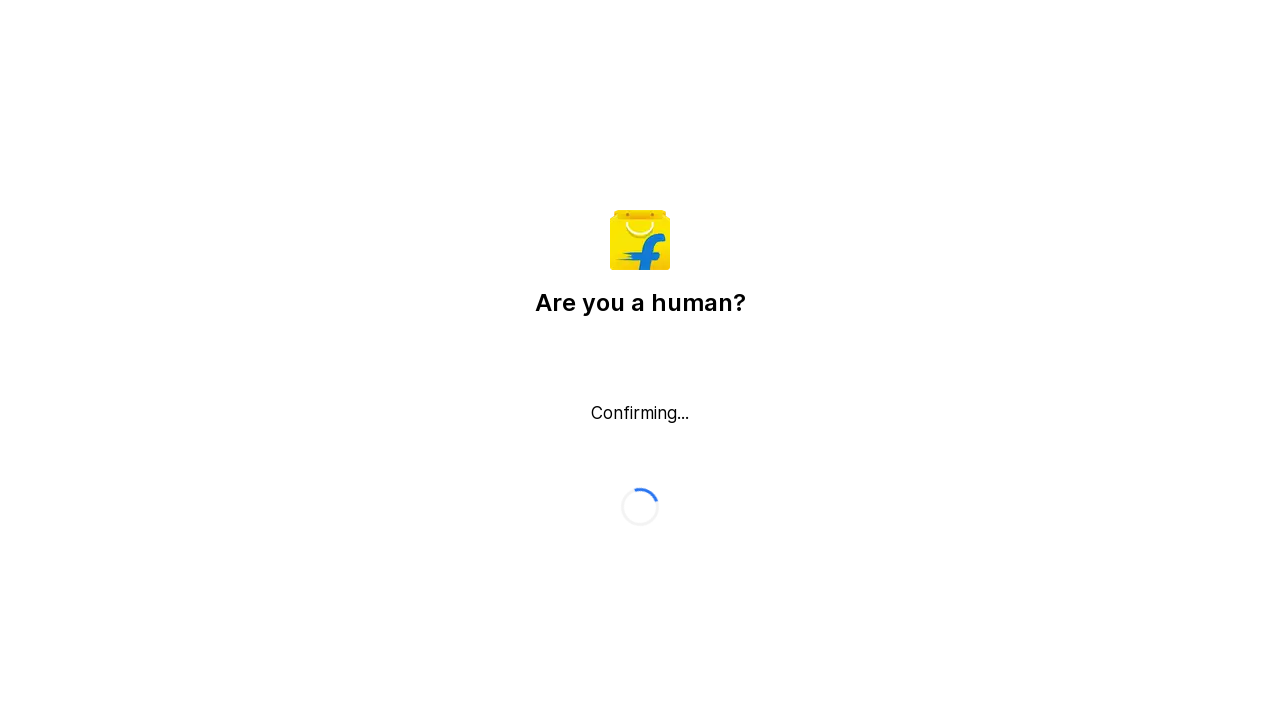

Maximized browser window to 1920x1080
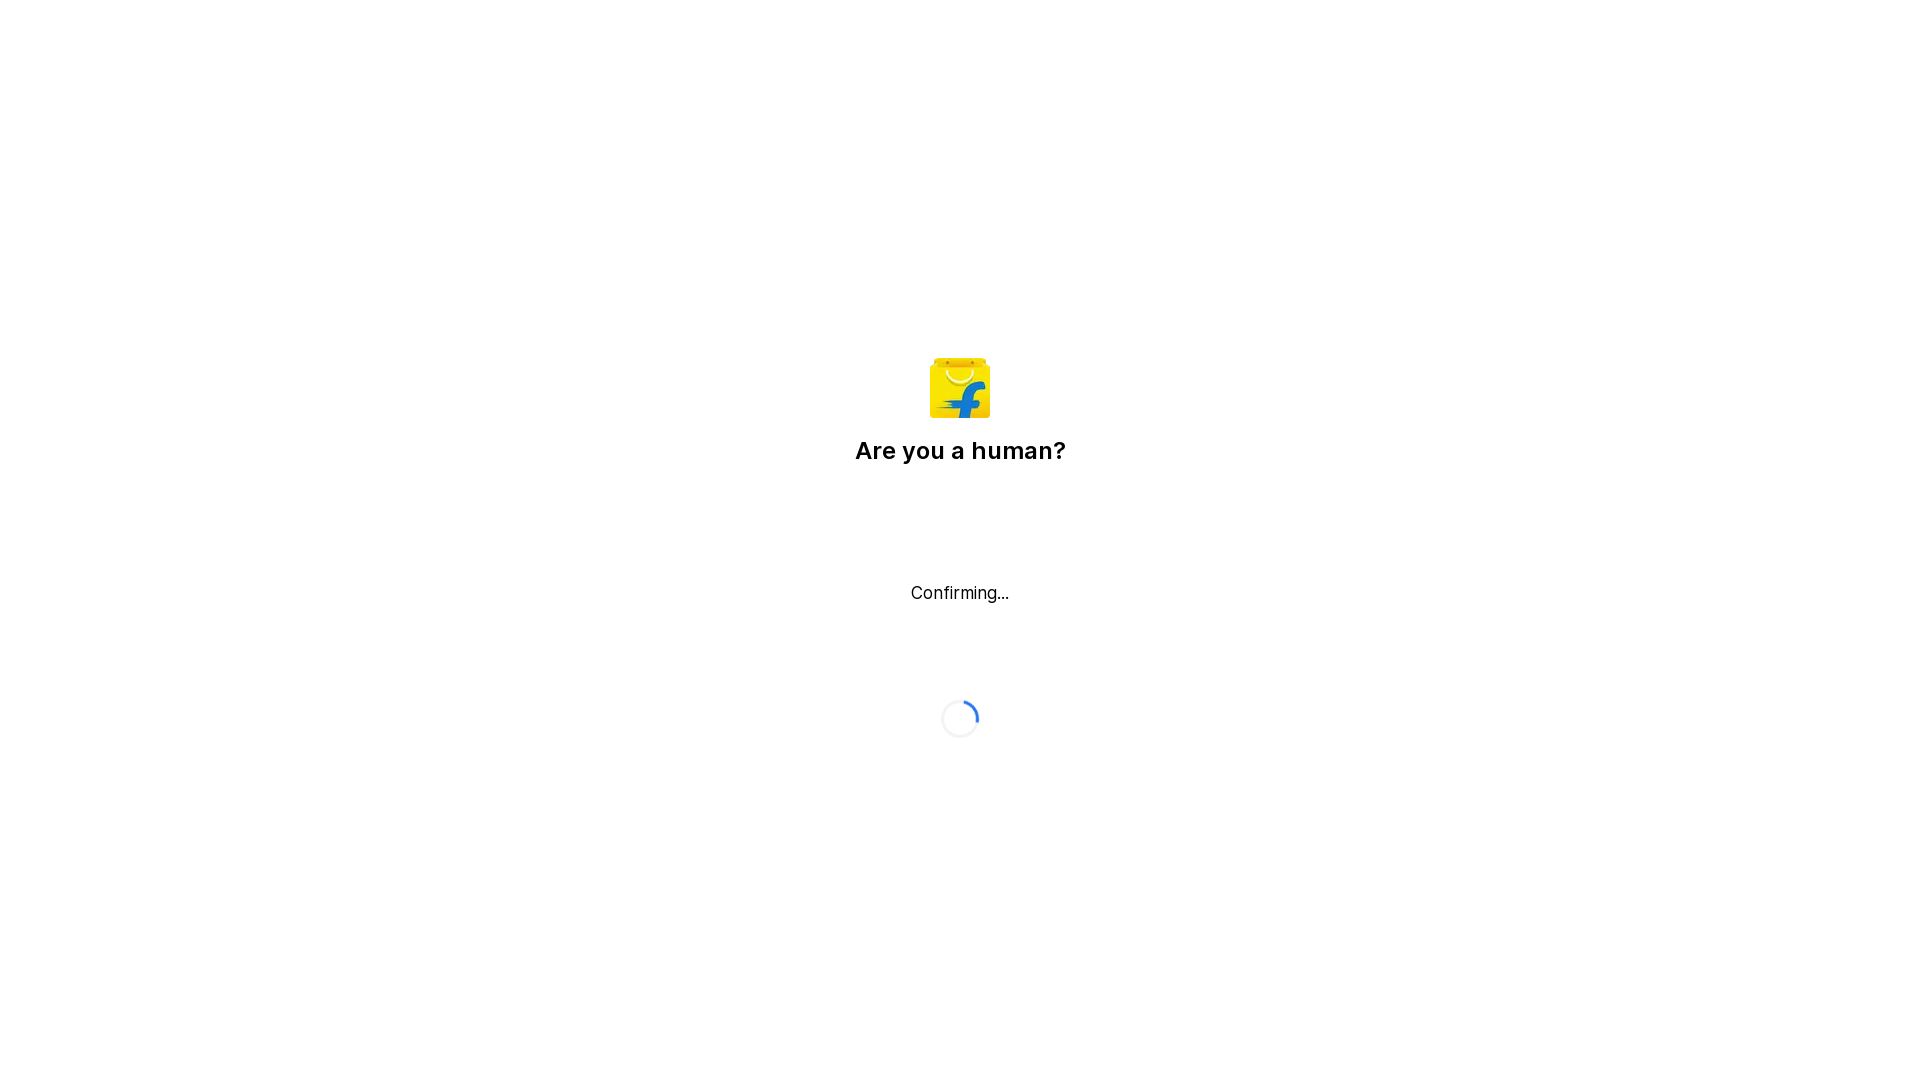

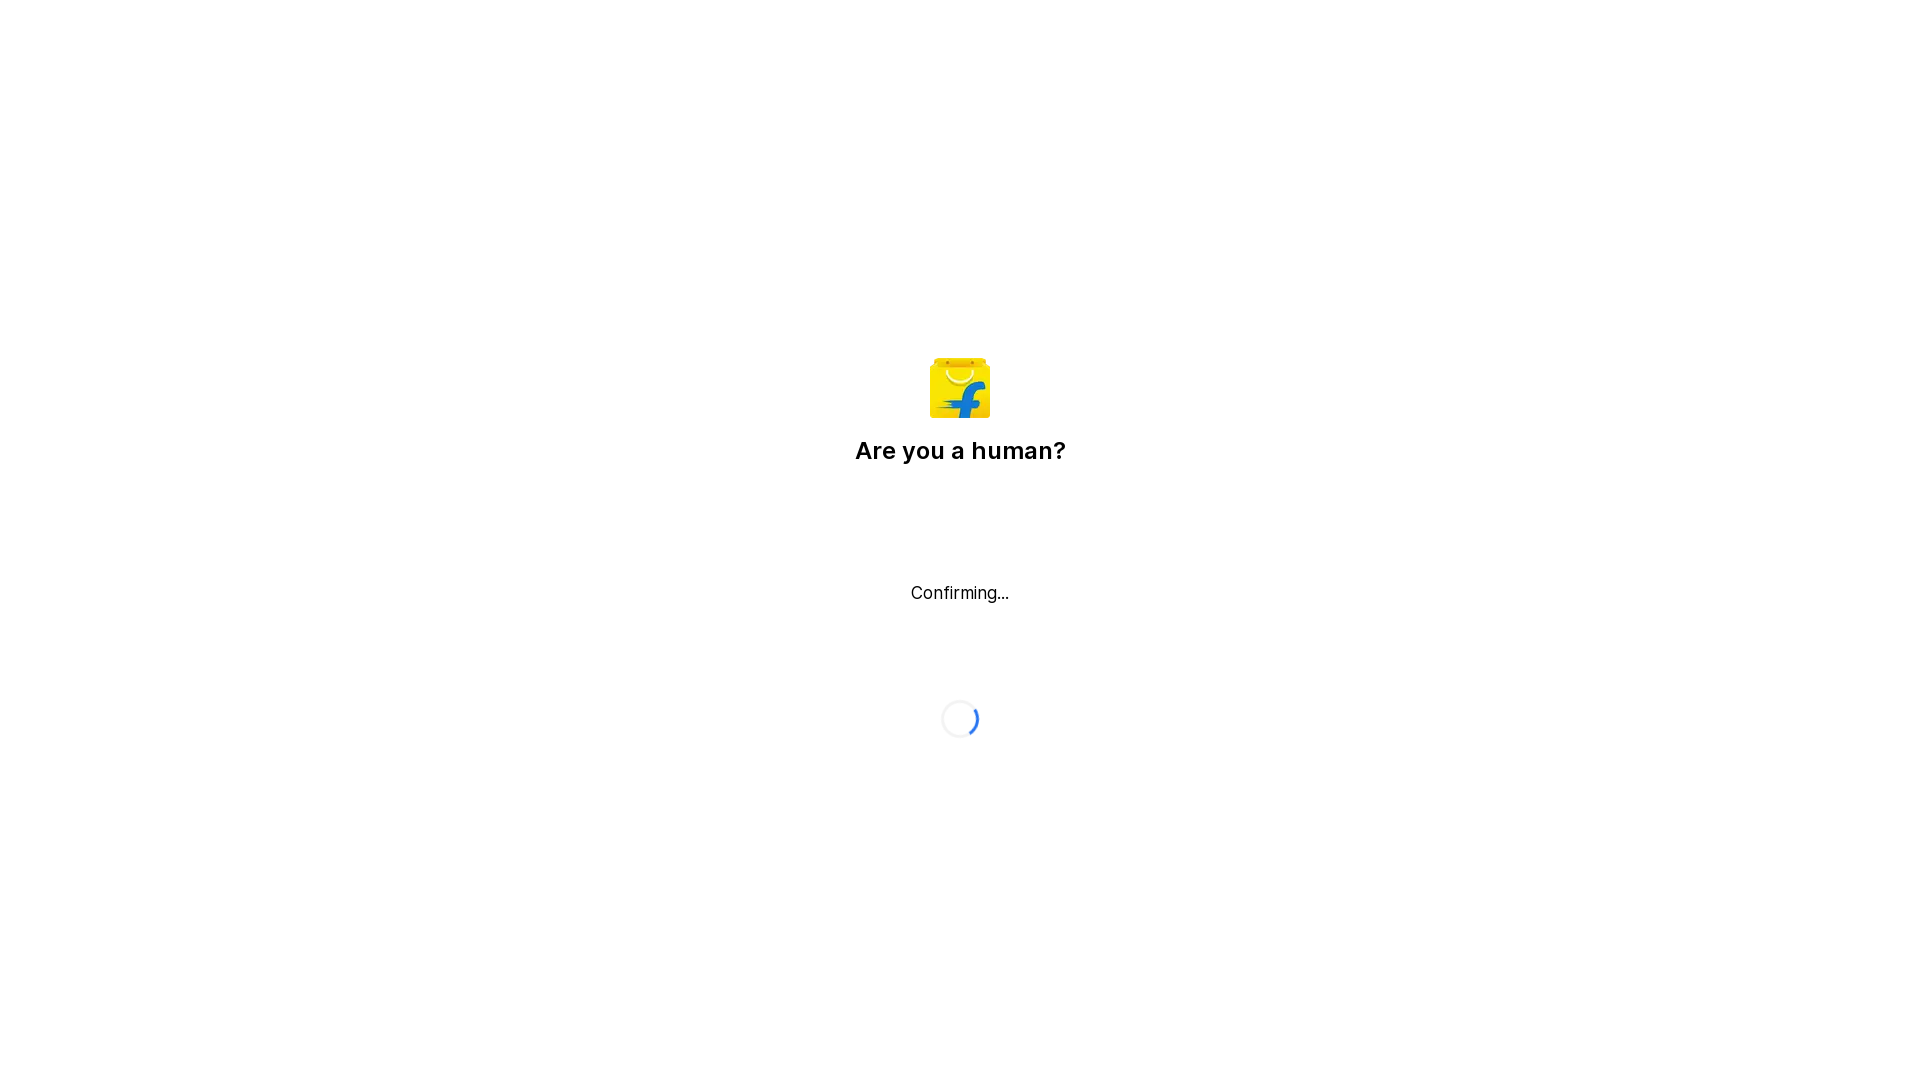